Tests link handling functionality by finding links in a footer column, opening them in new tabs using keyboard shortcuts, and switching between browser windows to verify they opened correctly.

Starting URL: http://qaclickacademy.com/practice.php

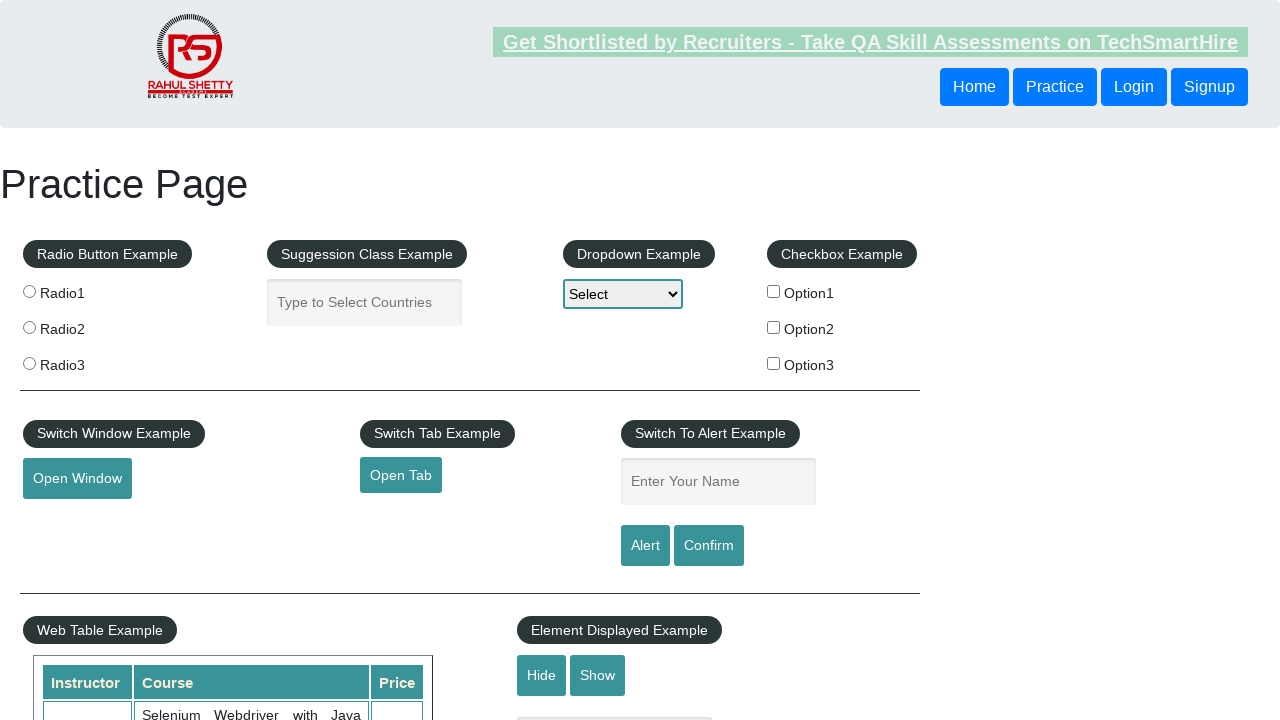

Waited for footer element (#gf-BIG) to be present
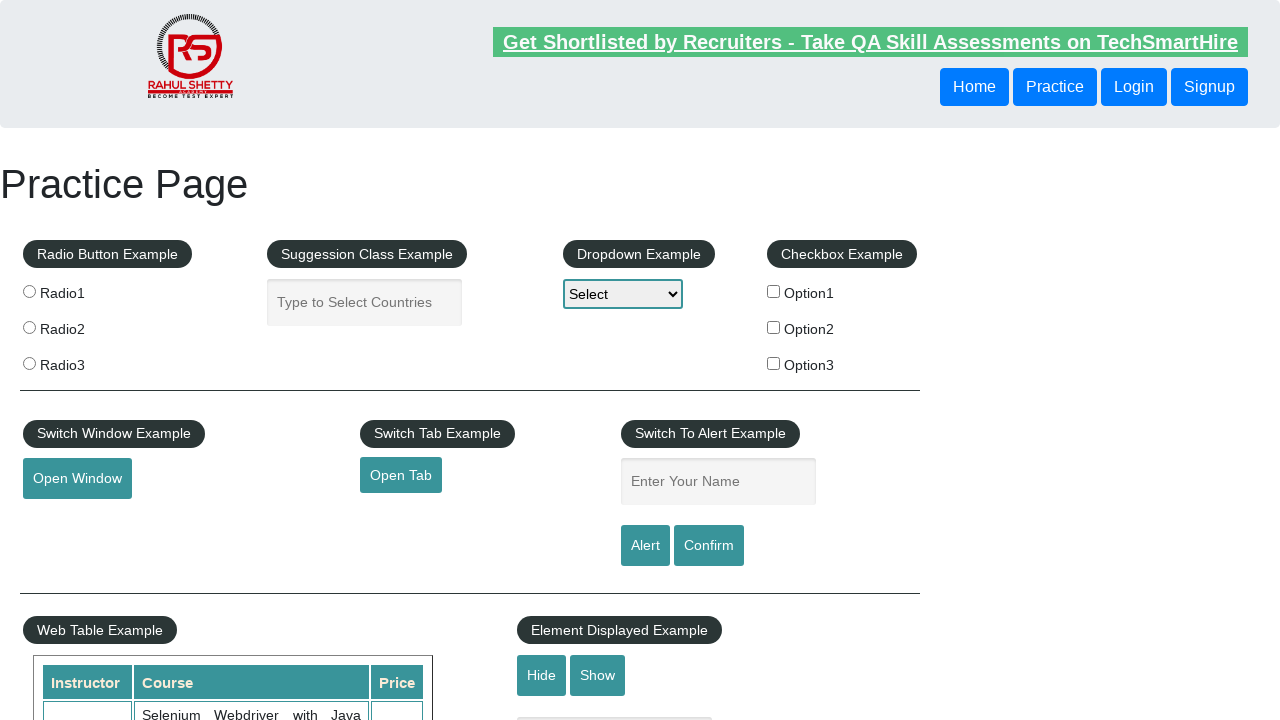

Located first column of footer links
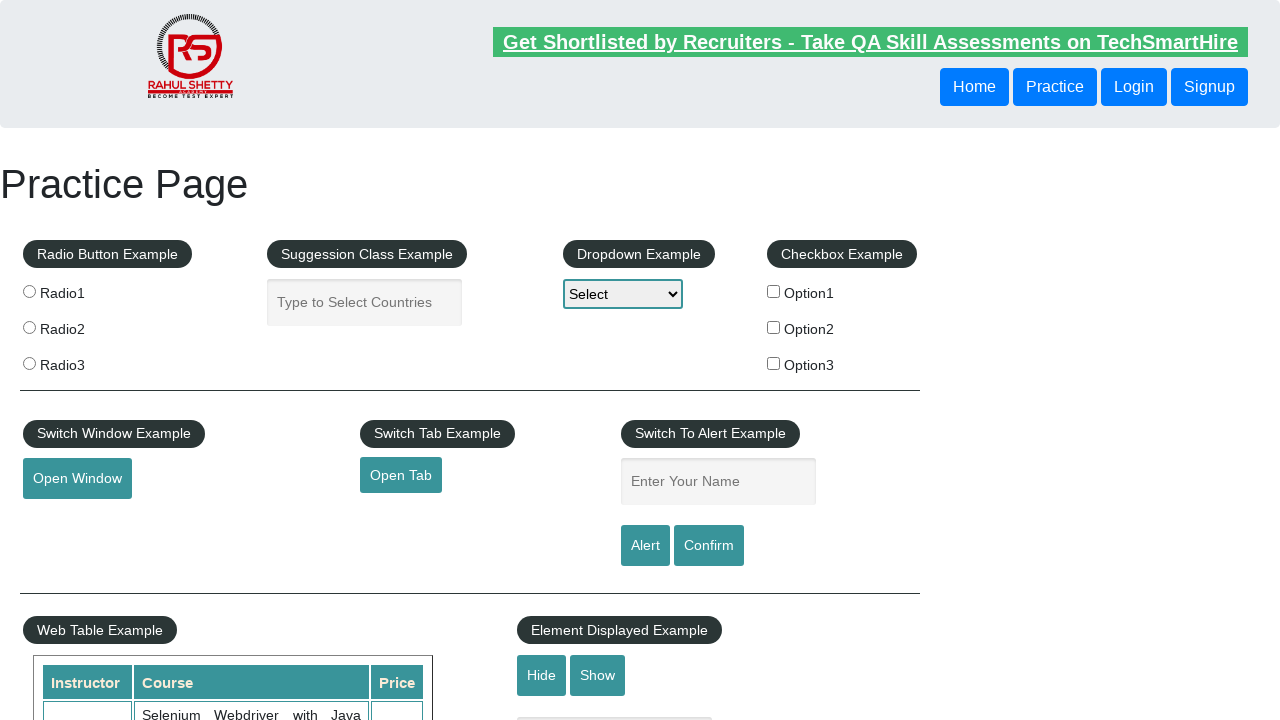

Found 5 links in the footer column
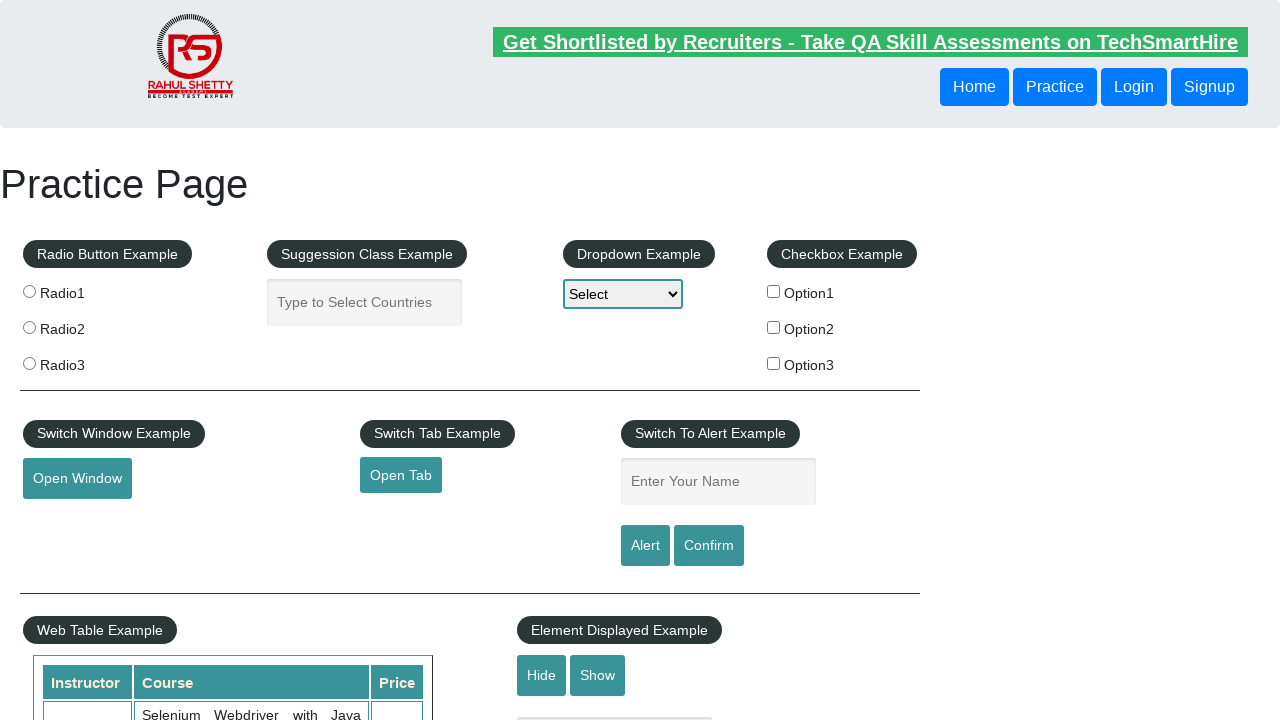

Opened link 1 in new tab using Ctrl+Click at (68, 520) on xpath=//table/tbody/tr/td[1]/ul >> a >> nth=1
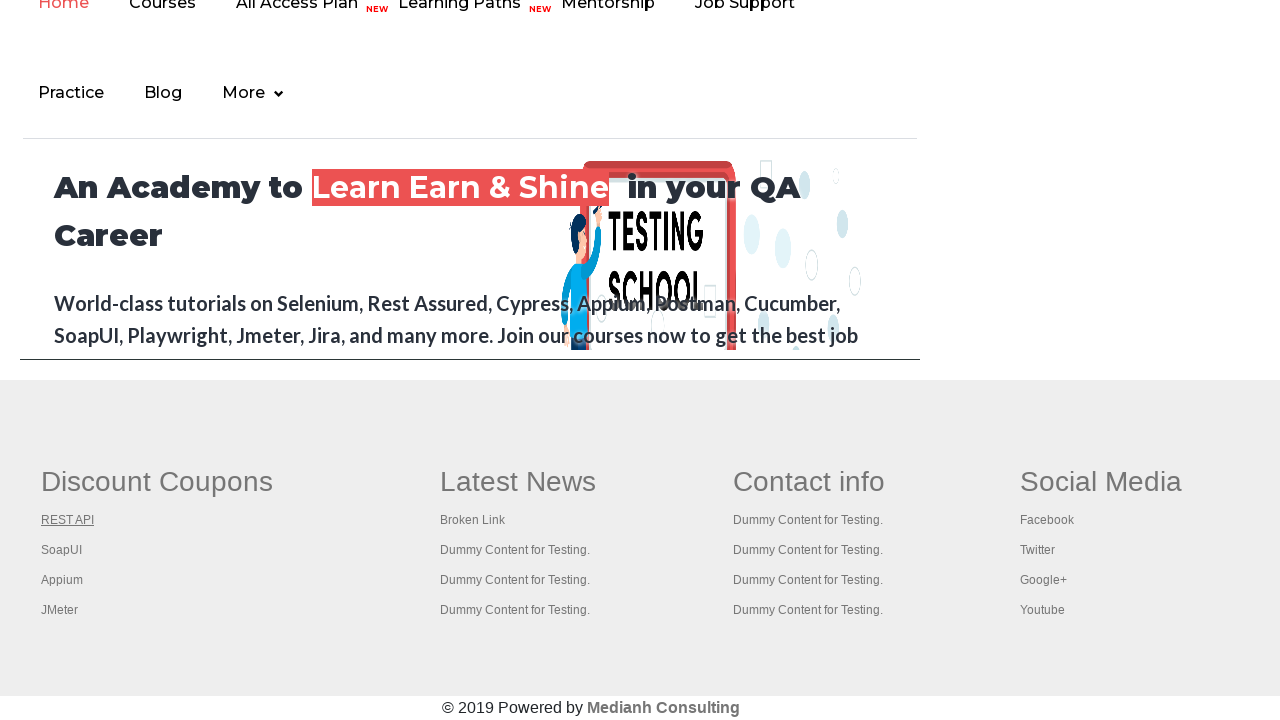

Opened link 2 in new tab using Ctrl+Click at (62, 550) on xpath=//table/tbody/tr/td[1]/ul >> a >> nth=2
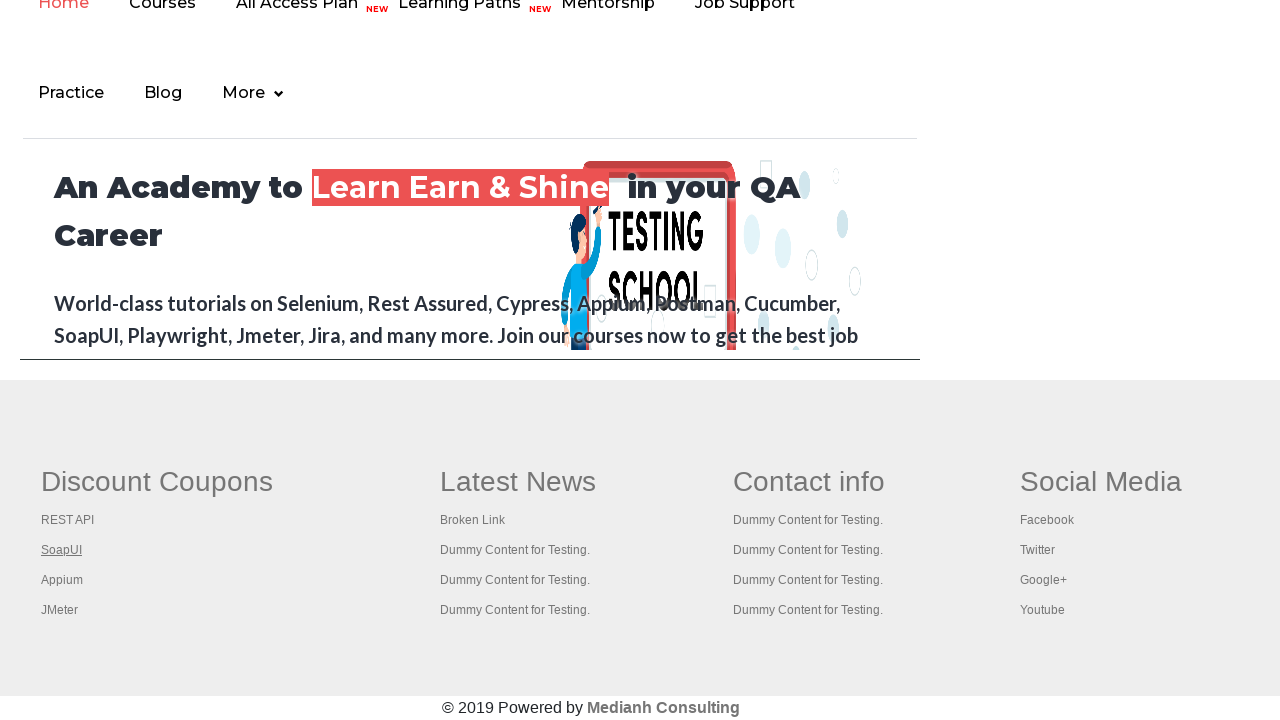

Opened link 3 in new tab using Ctrl+Click at (62, 580) on xpath=//table/tbody/tr/td[1]/ul >> a >> nth=3
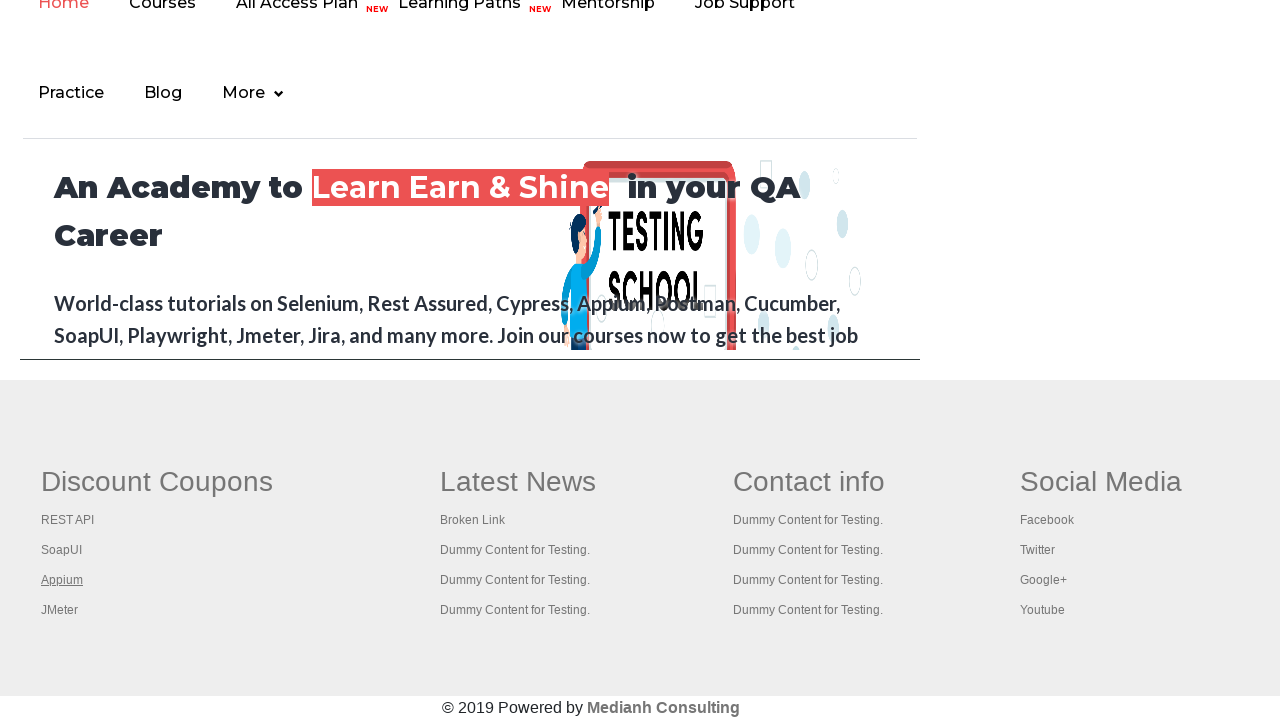

Opened link 4 in new tab using Ctrl+Click at (60, 610) on xpath=//table/tbody/tr/td[1]/ul >> a >> nth=4
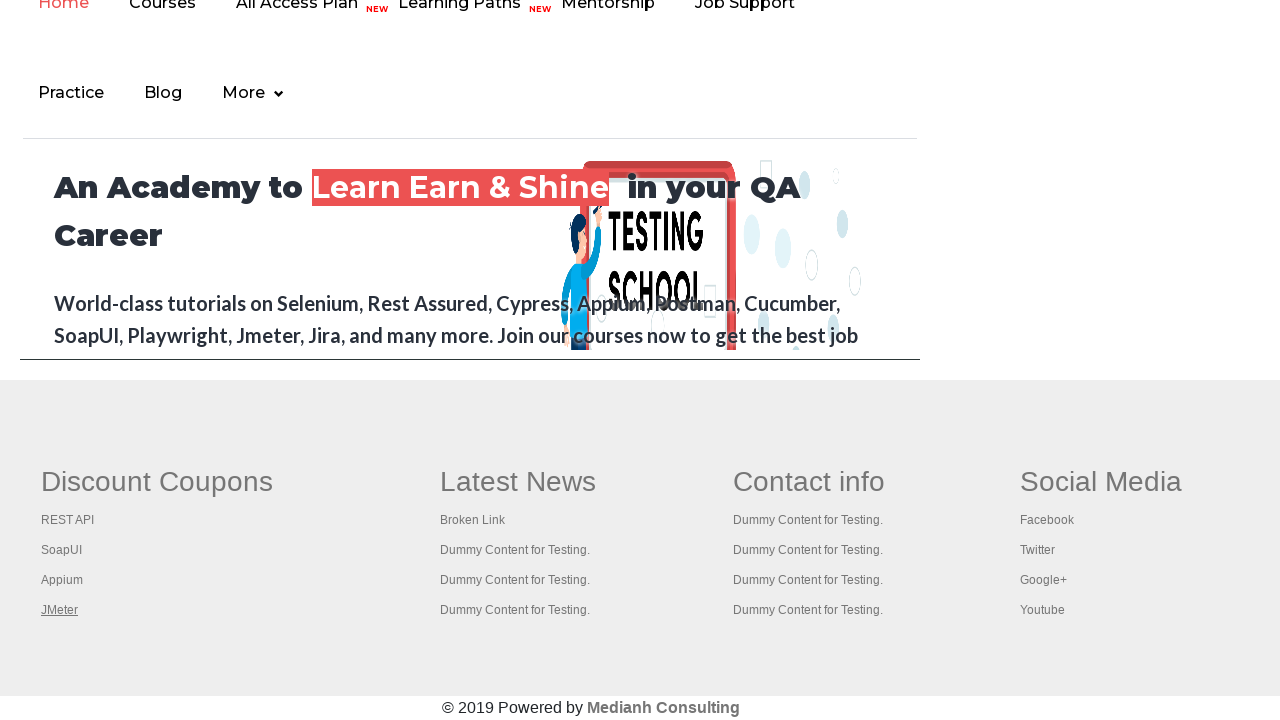

Retrieved all 5 browser pages/tabs
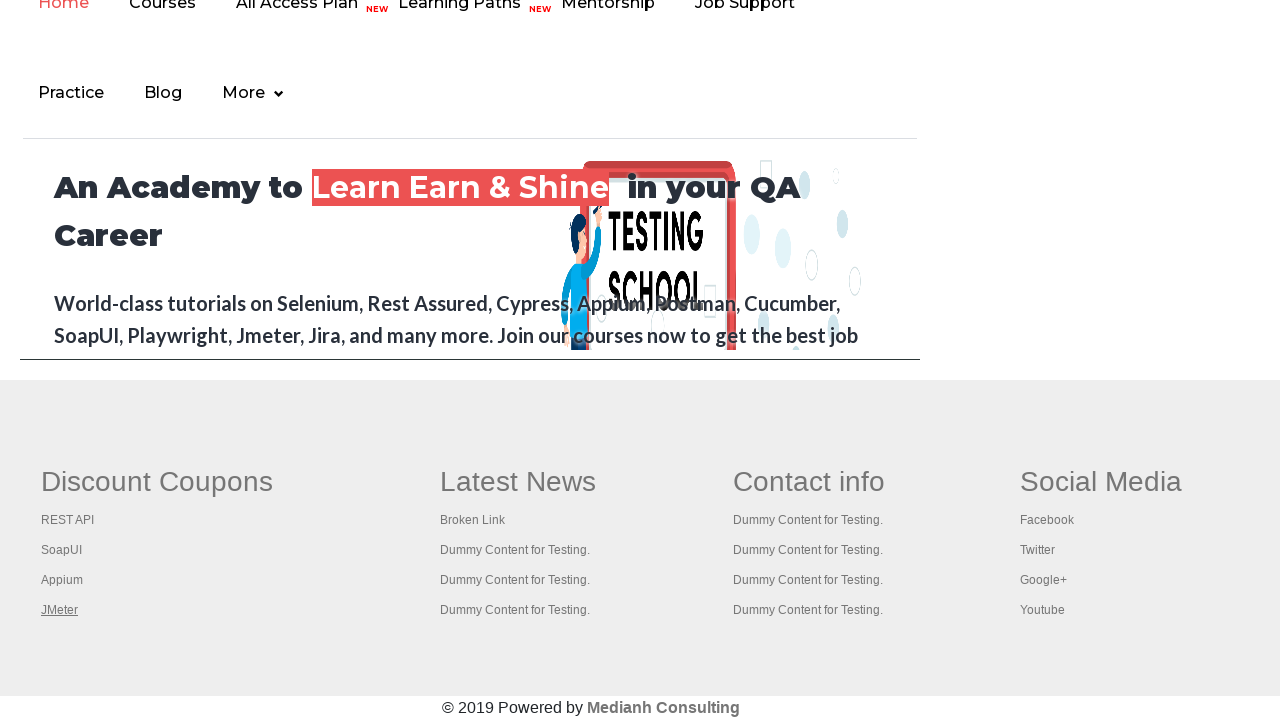

Brought page to front
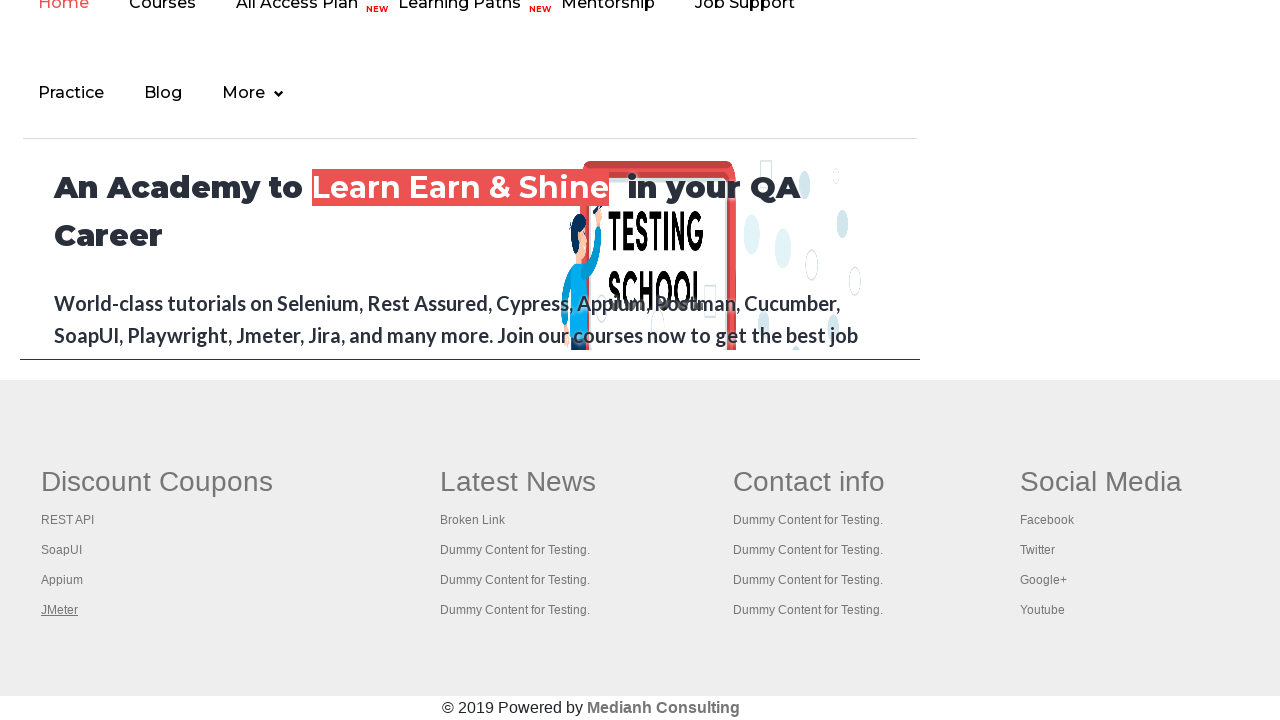

Page loaded (title: Practice Page)
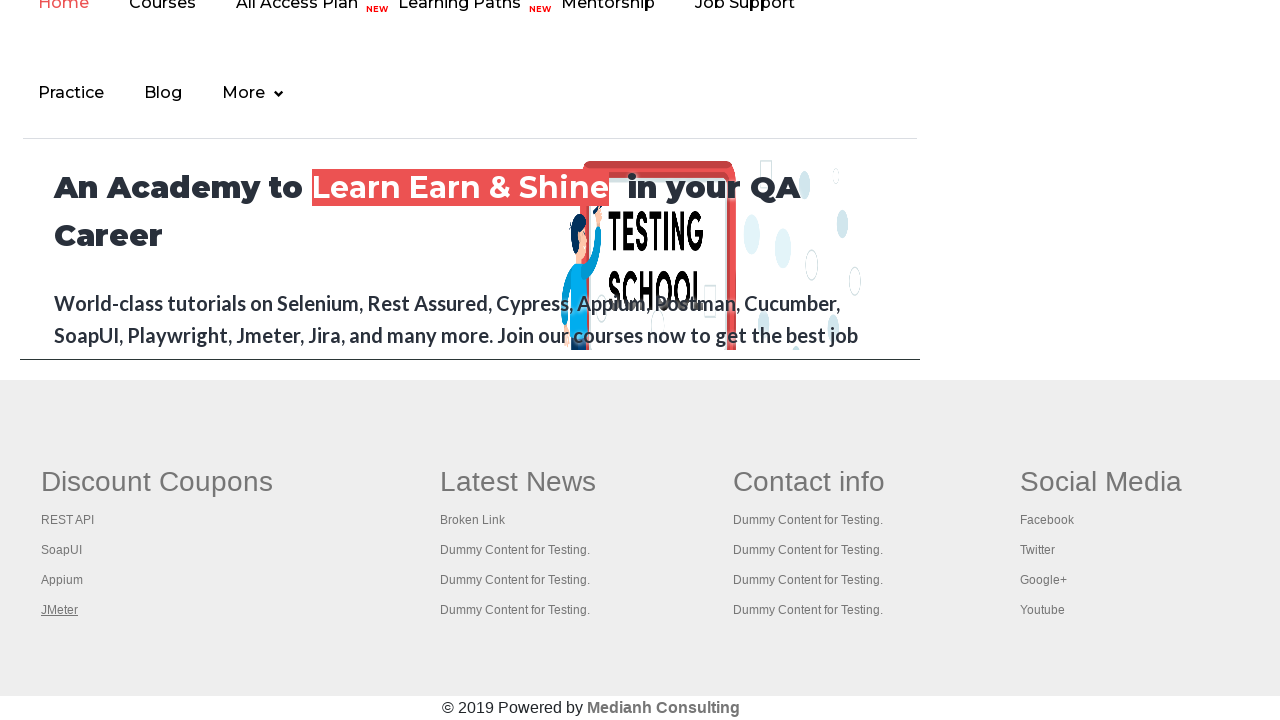

Brought page to front
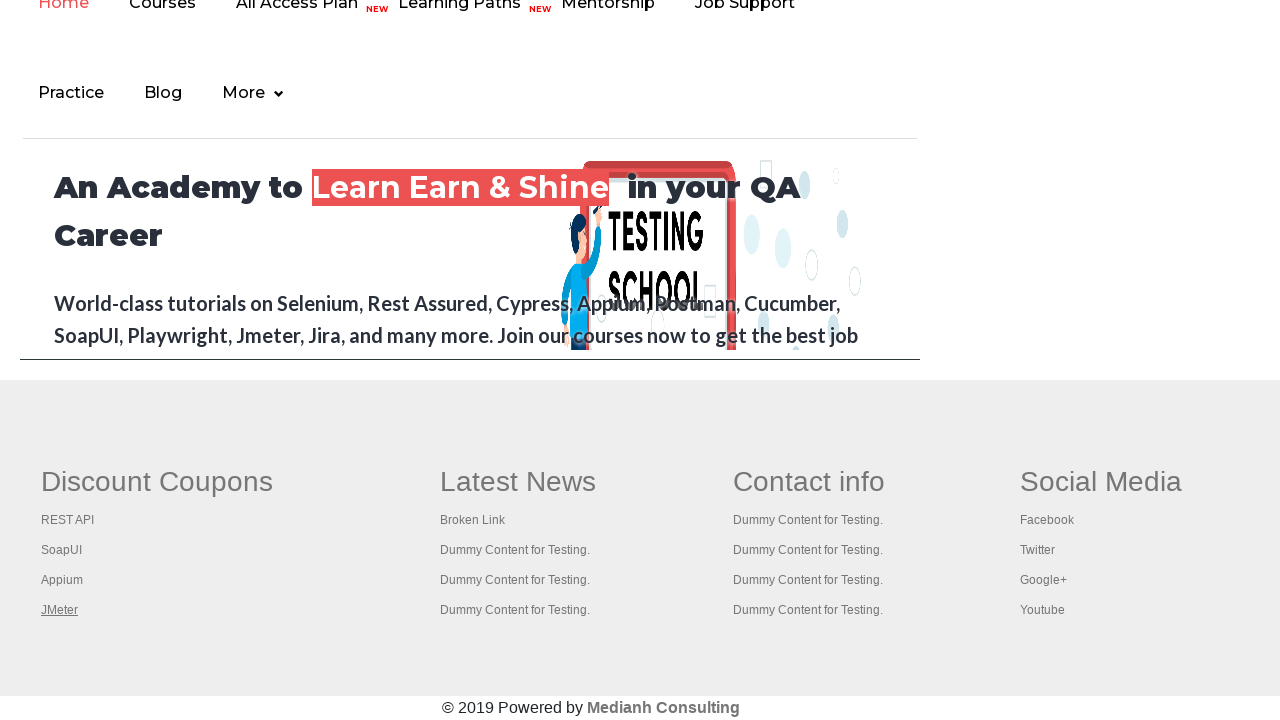

Page loaded (title: REST API Tutorial)
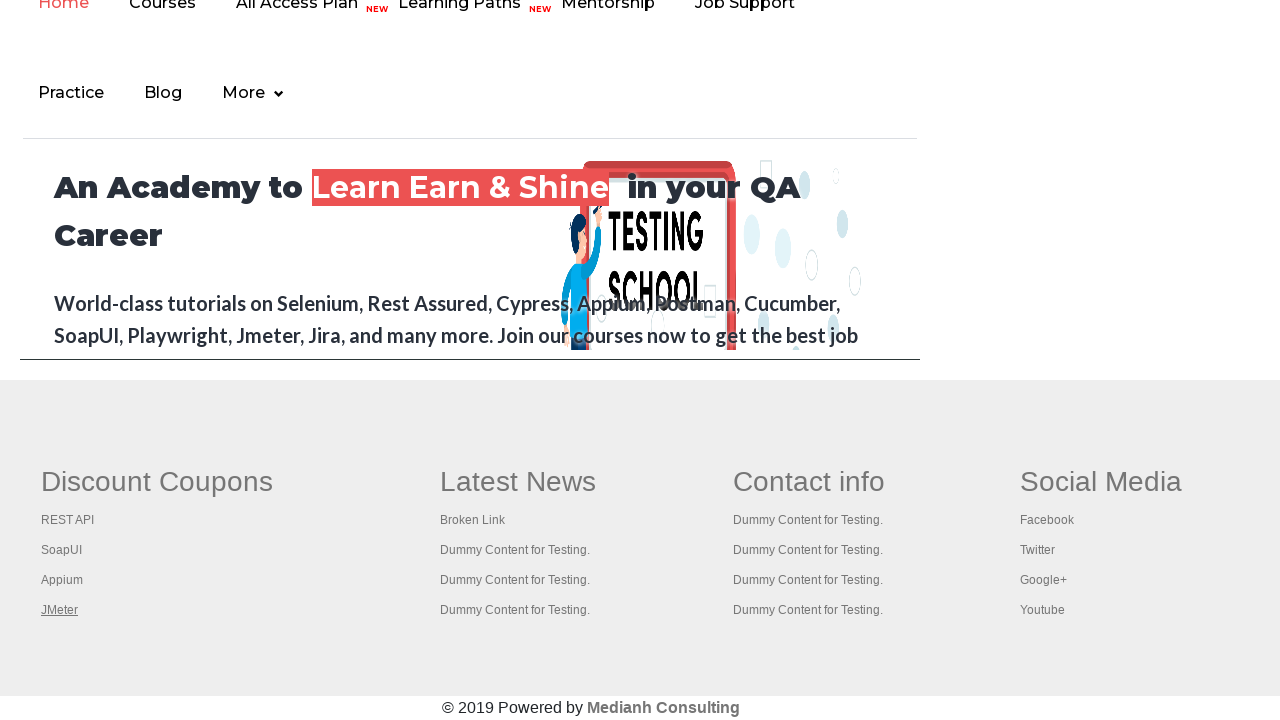

Brought page to front
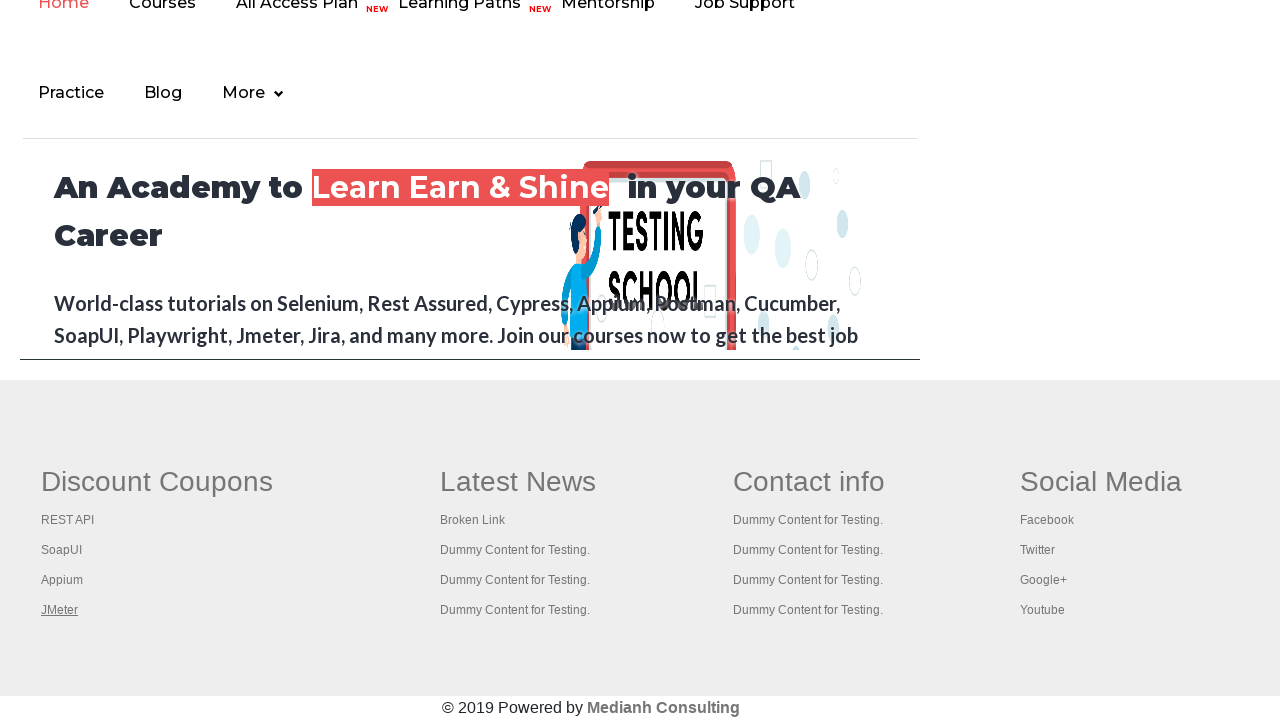

Page loaded (title: The World’s Most Popular API Testing Tool | SoapUI)
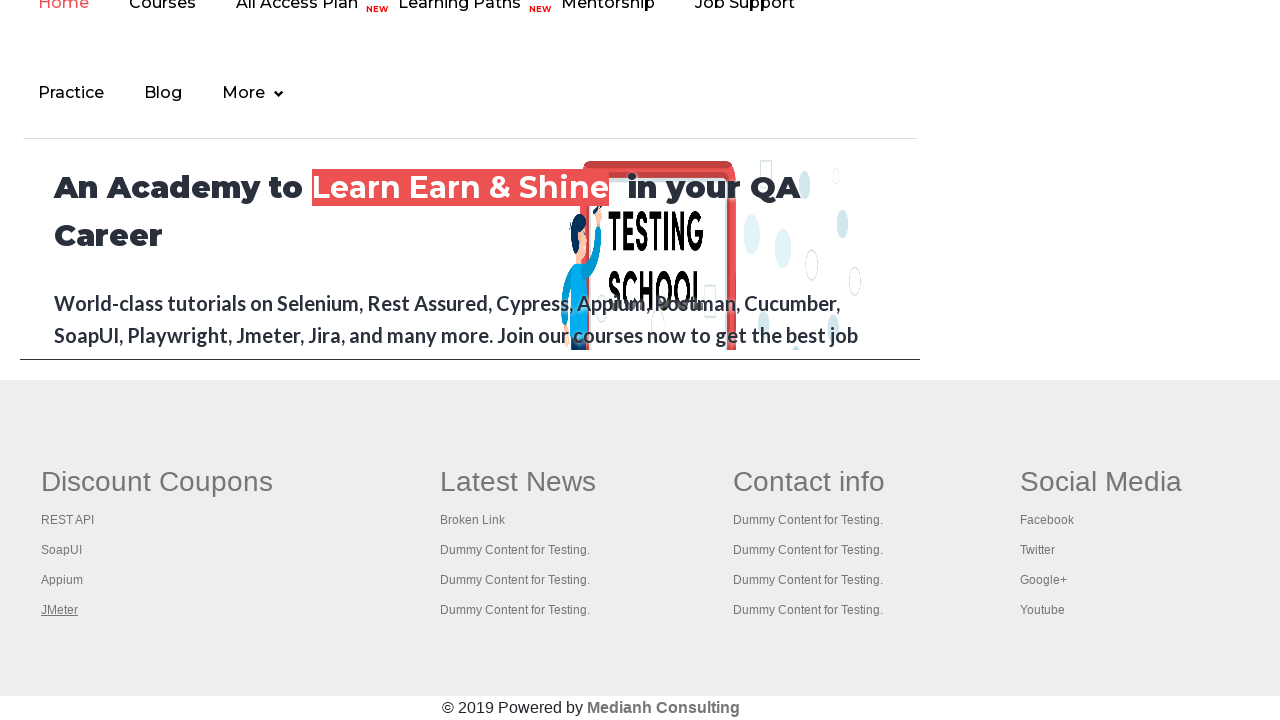

Brought page to front
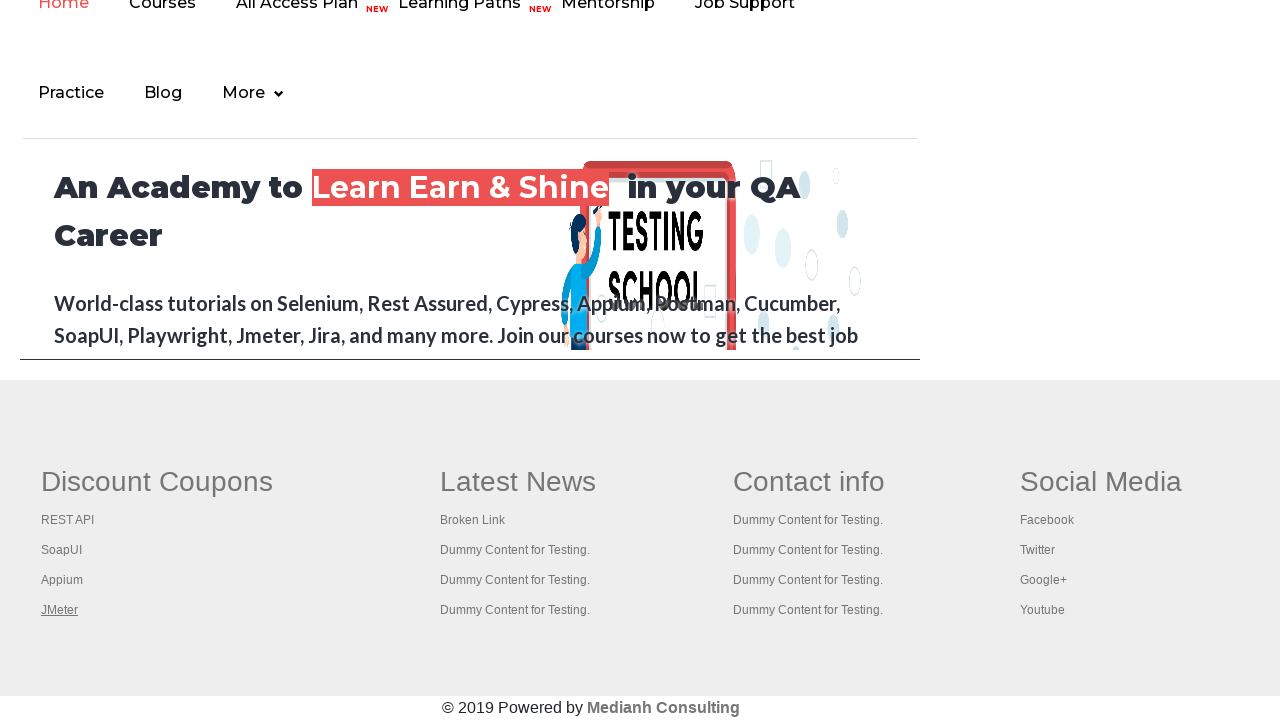

Page loaded (title: Appium tutorial for Mobile Apps testing | RahulShetty Academy | Rahul)
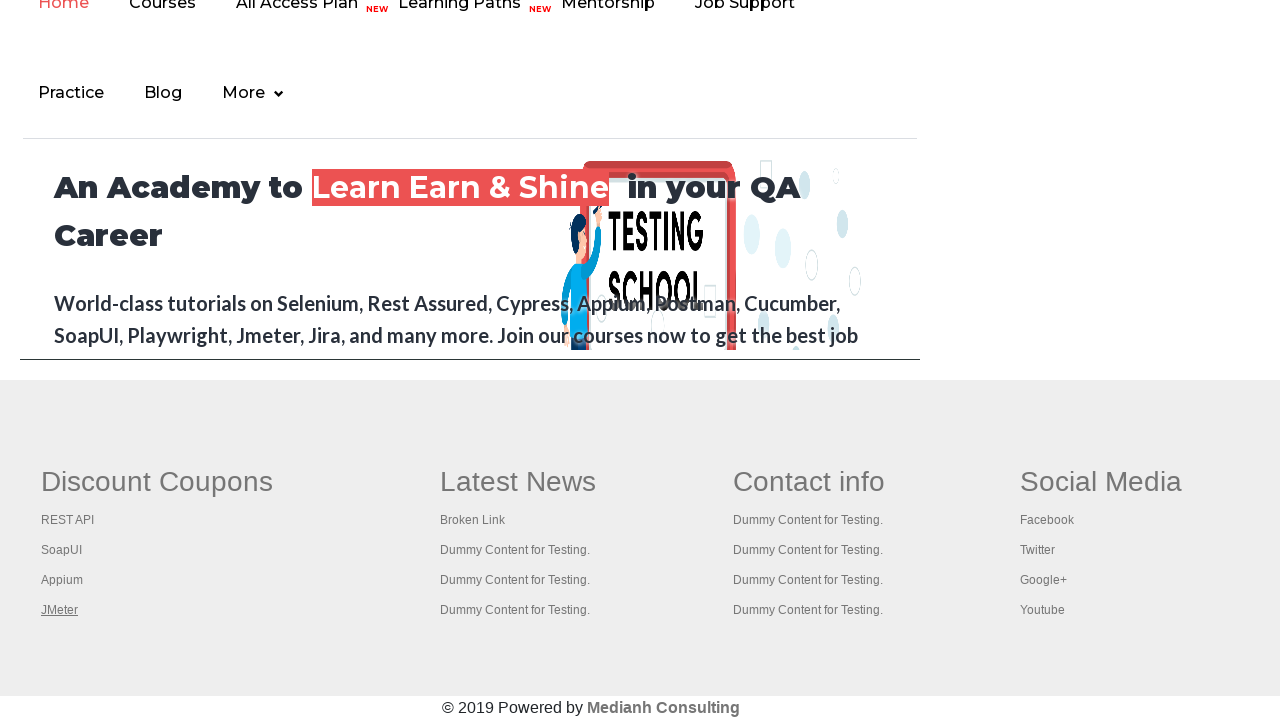

Brought page to front
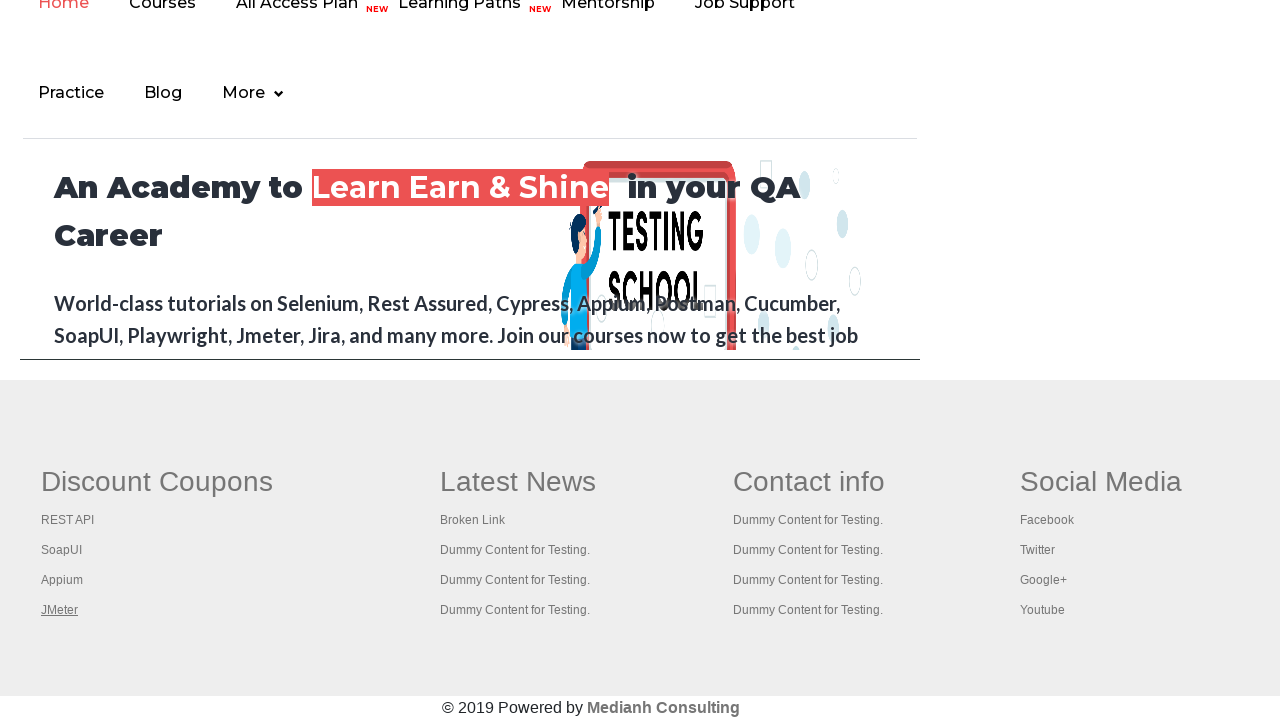

Page loaded (title: Apache JMeter - Apache JMeter™)
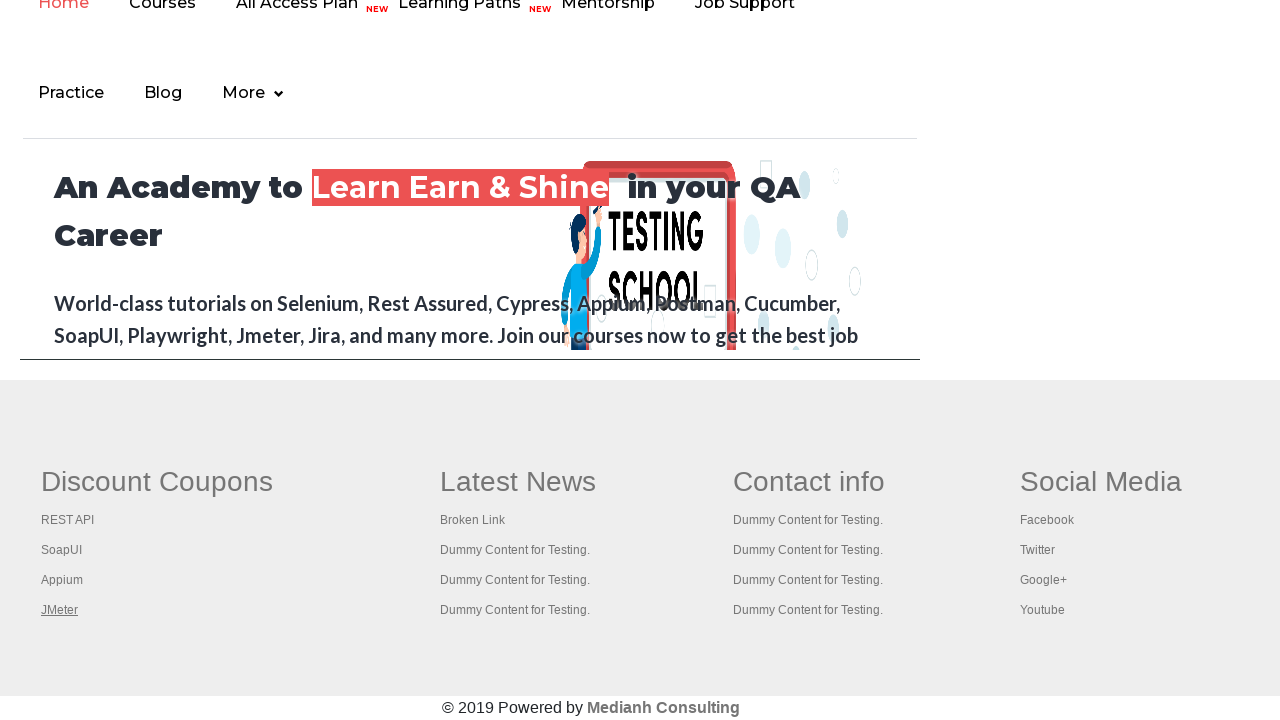

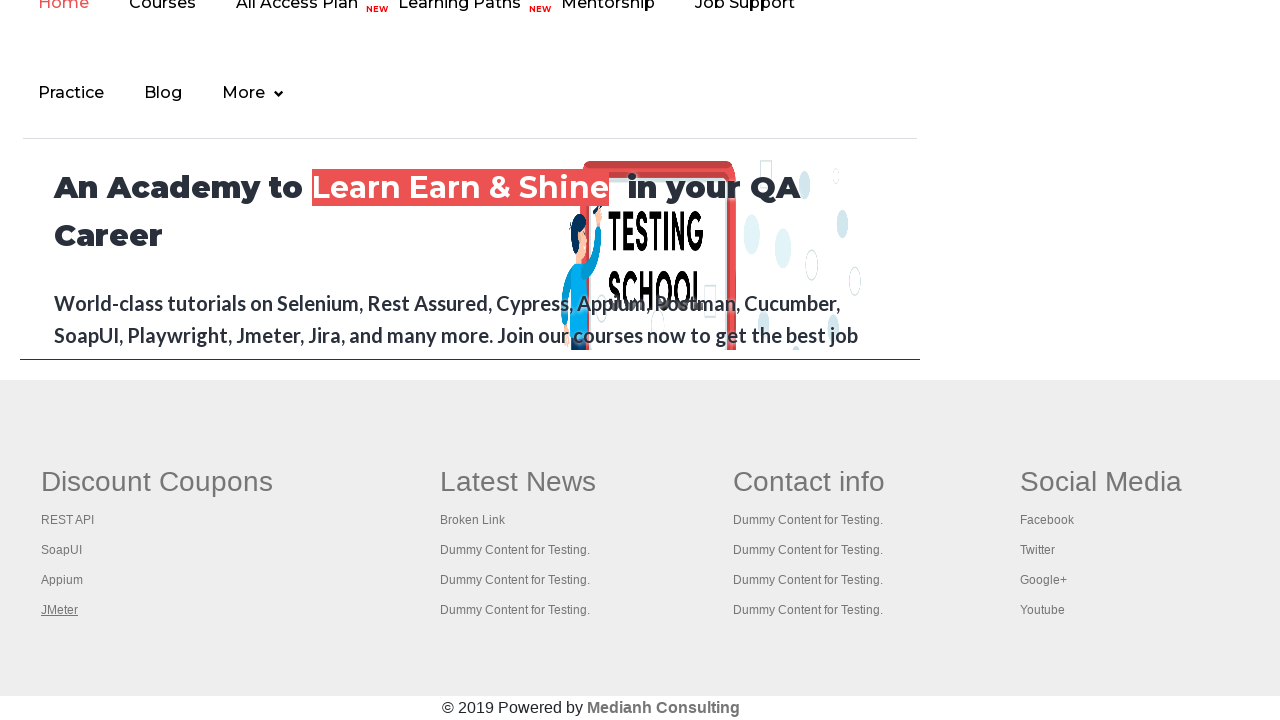